Creates a browser context and navigates to the Rahul Shetty Academy practice project page

Starting URL: https://rahulshettyacademy.com/practice-project

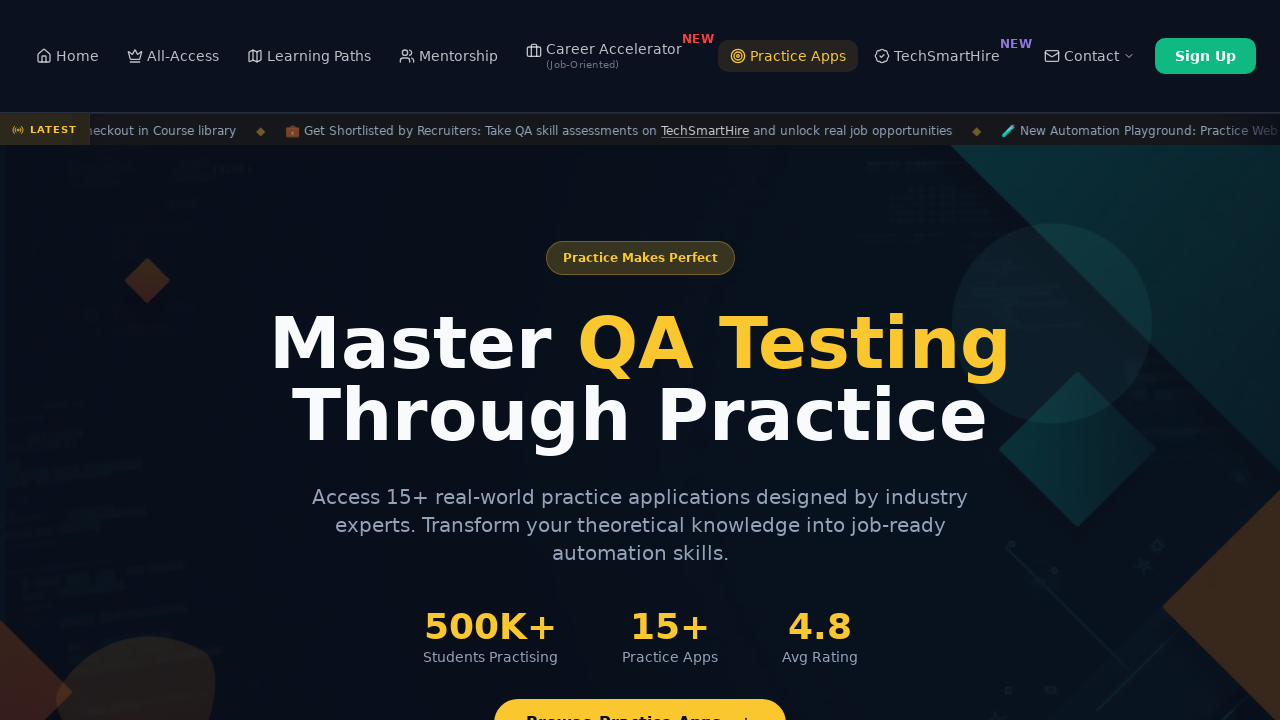

Waited for page to fully load (DOM content loaded)
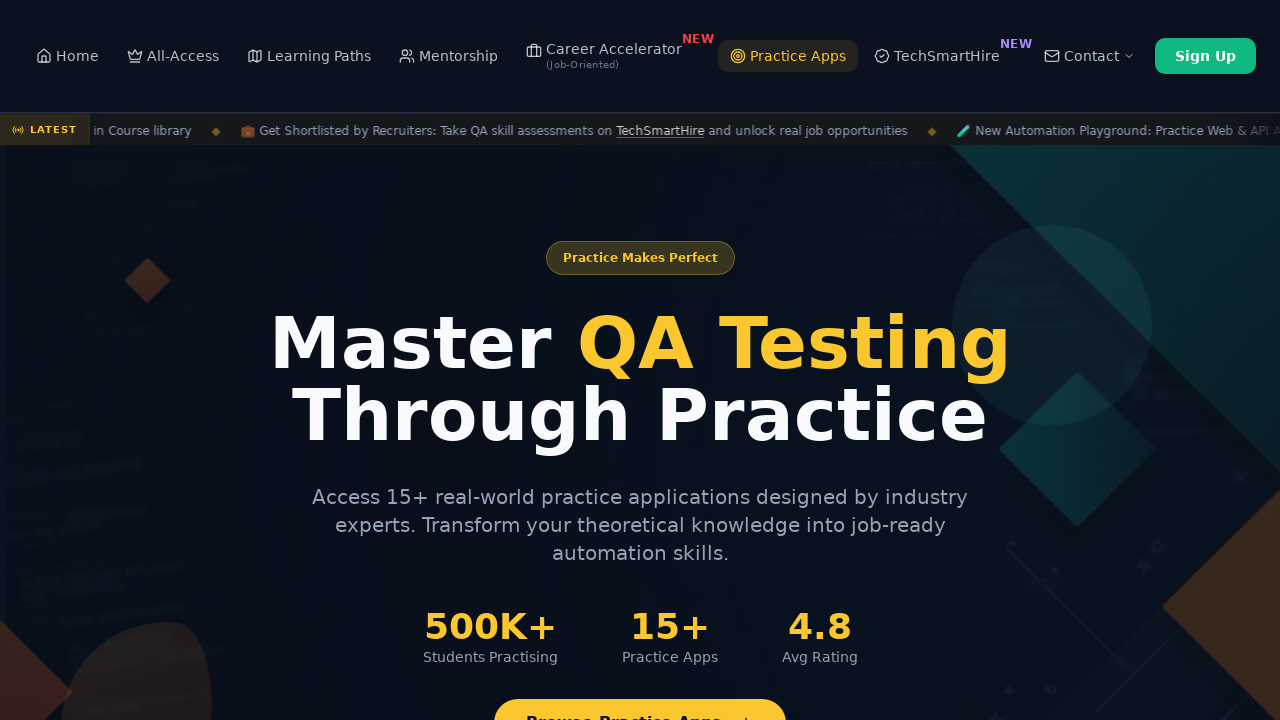

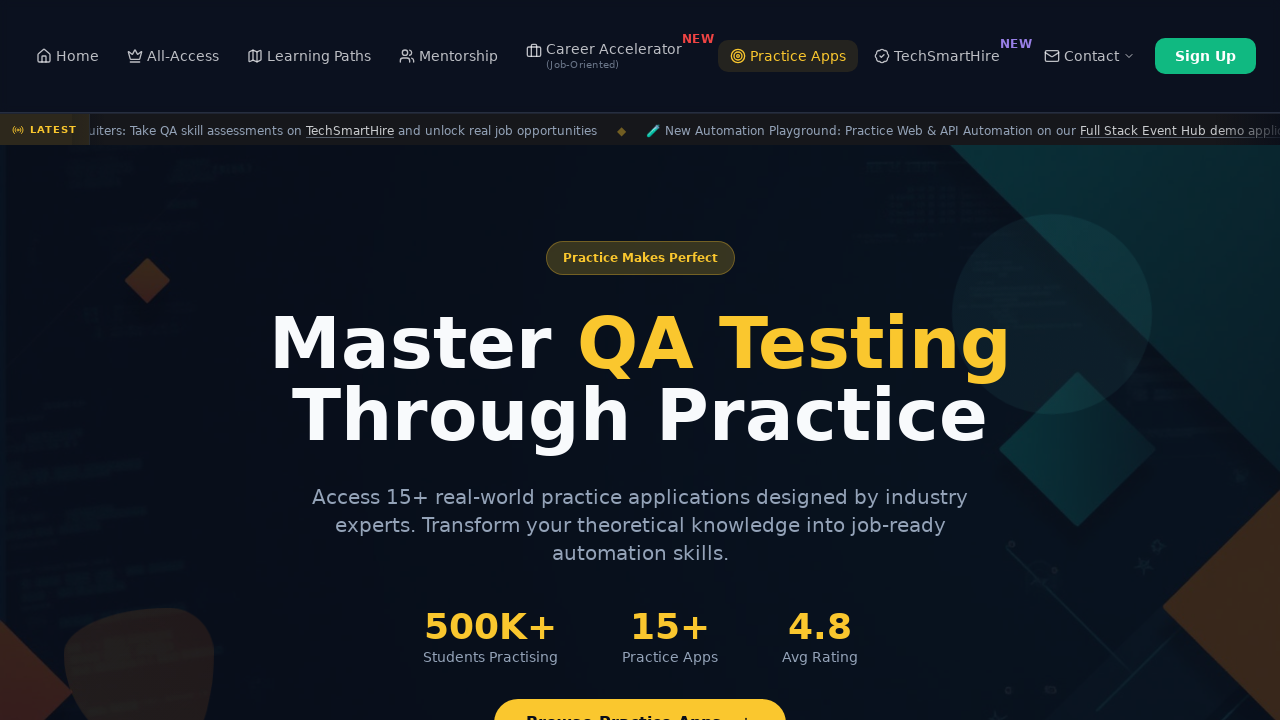